Tests old style select menu by selecting an option by value

Starting URL: https://demoqa.com/select-menu

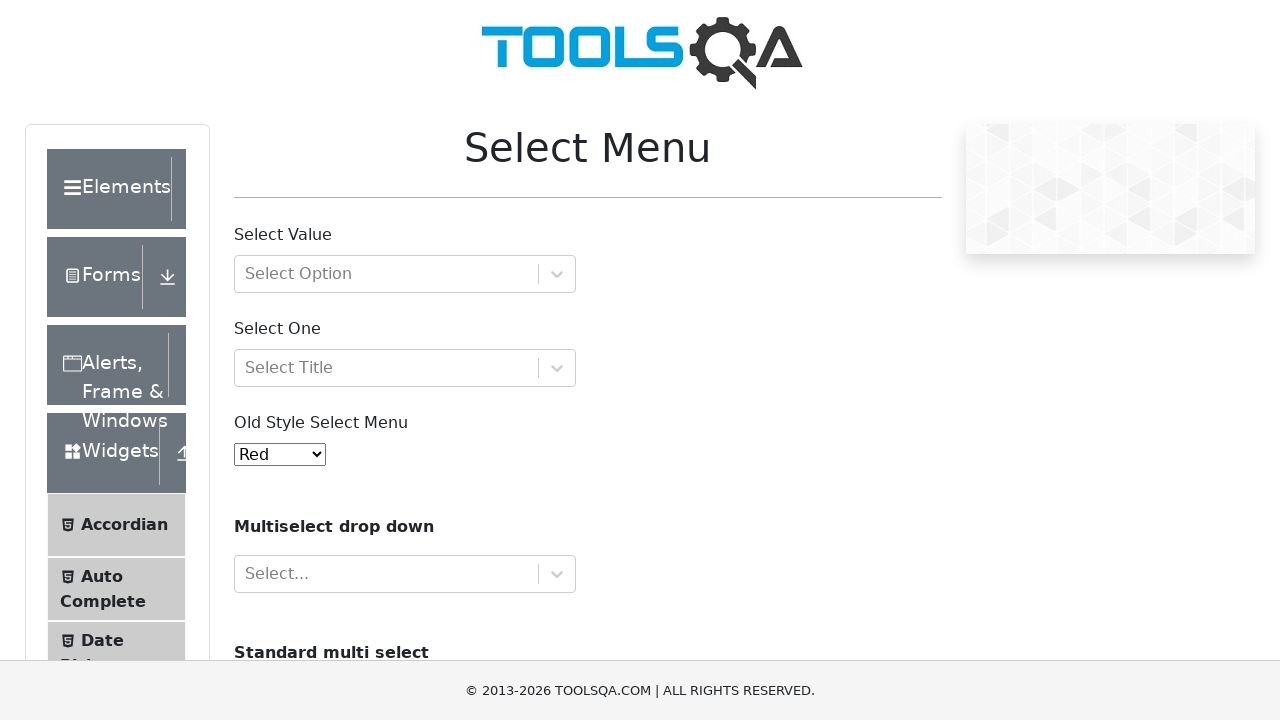

Navigated to select menu demo page
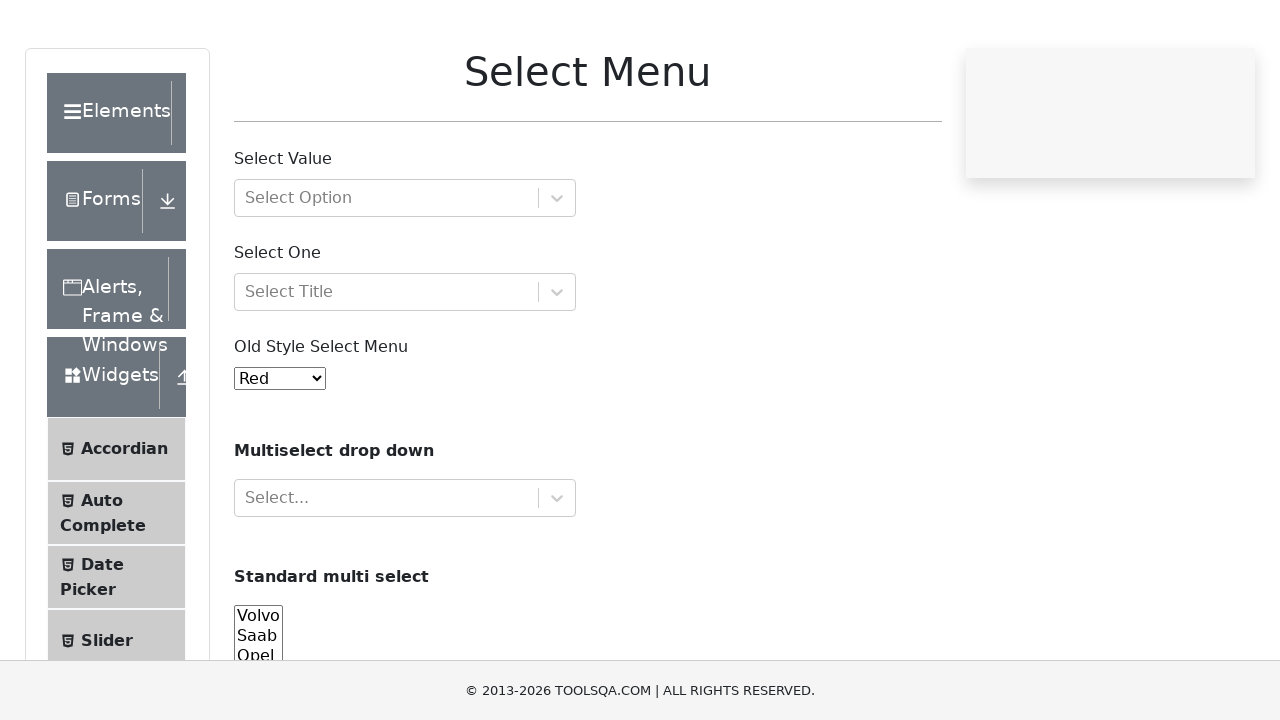

Selected option by value '1' from old style select menu on #oldSelectMenu
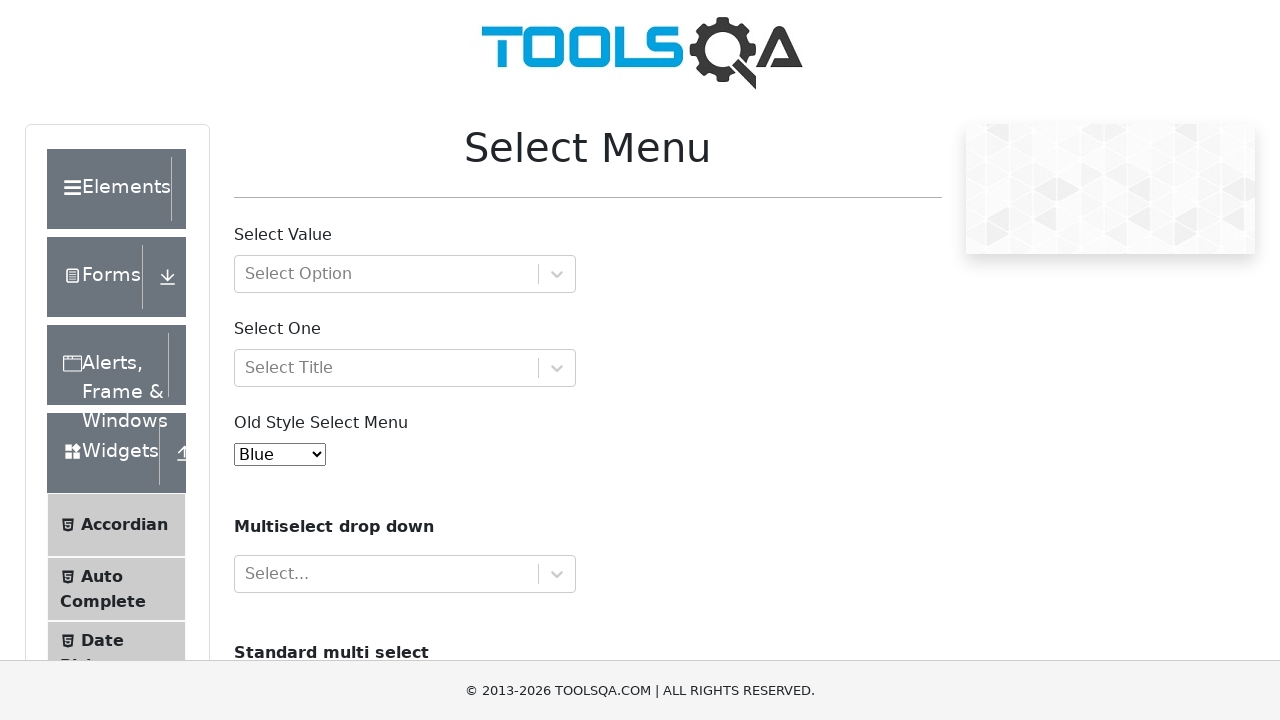

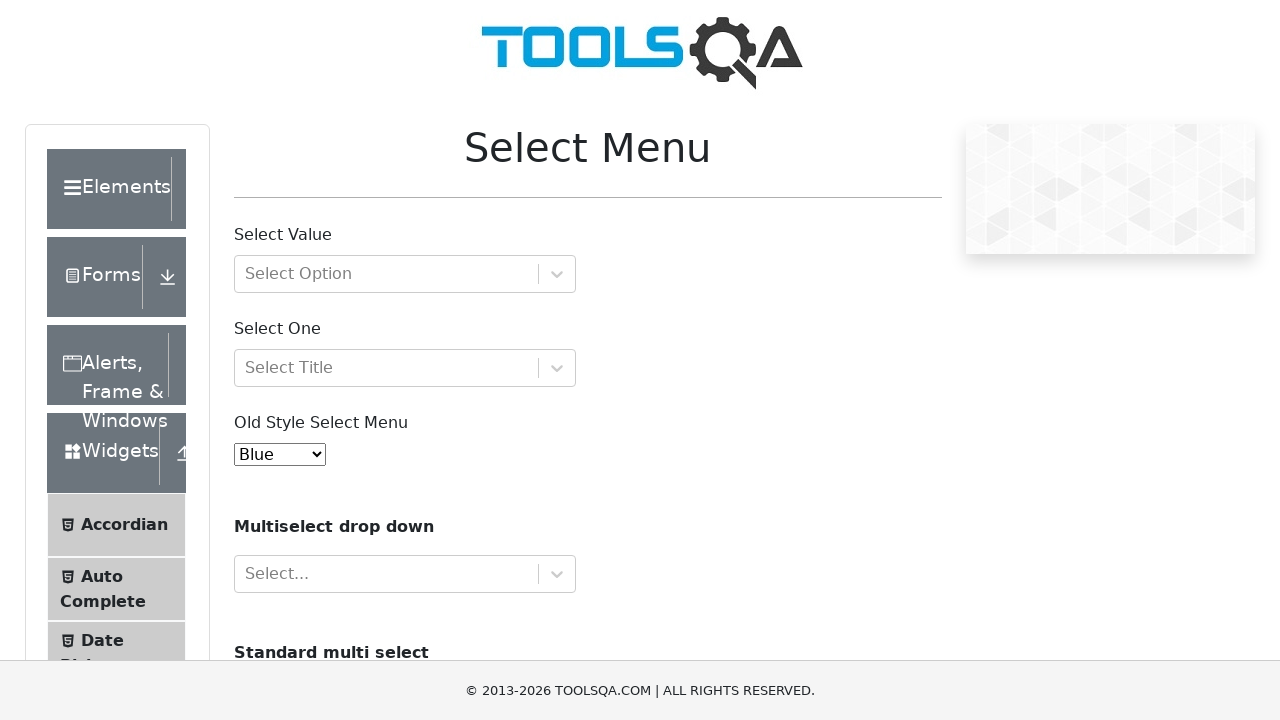